Clicks on the first menu tab on USPS homepage

Starting URL: https://www.usps.com/

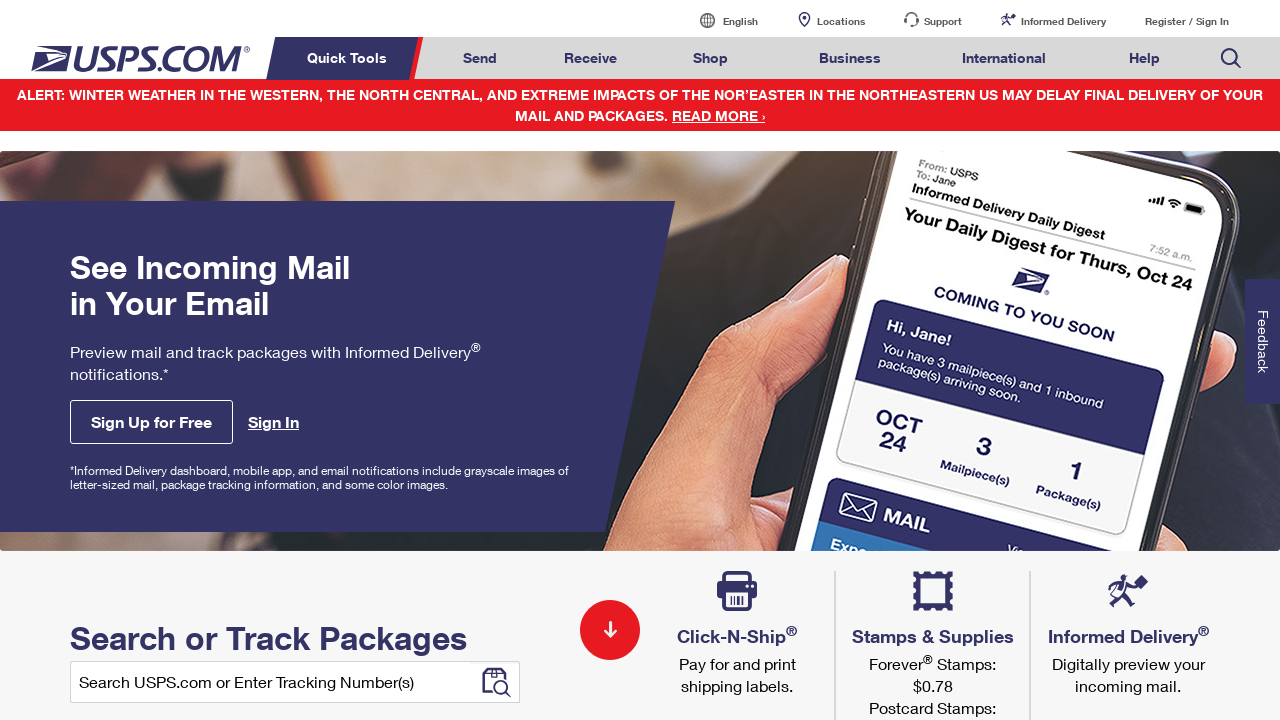

Navigated to USPS homepage
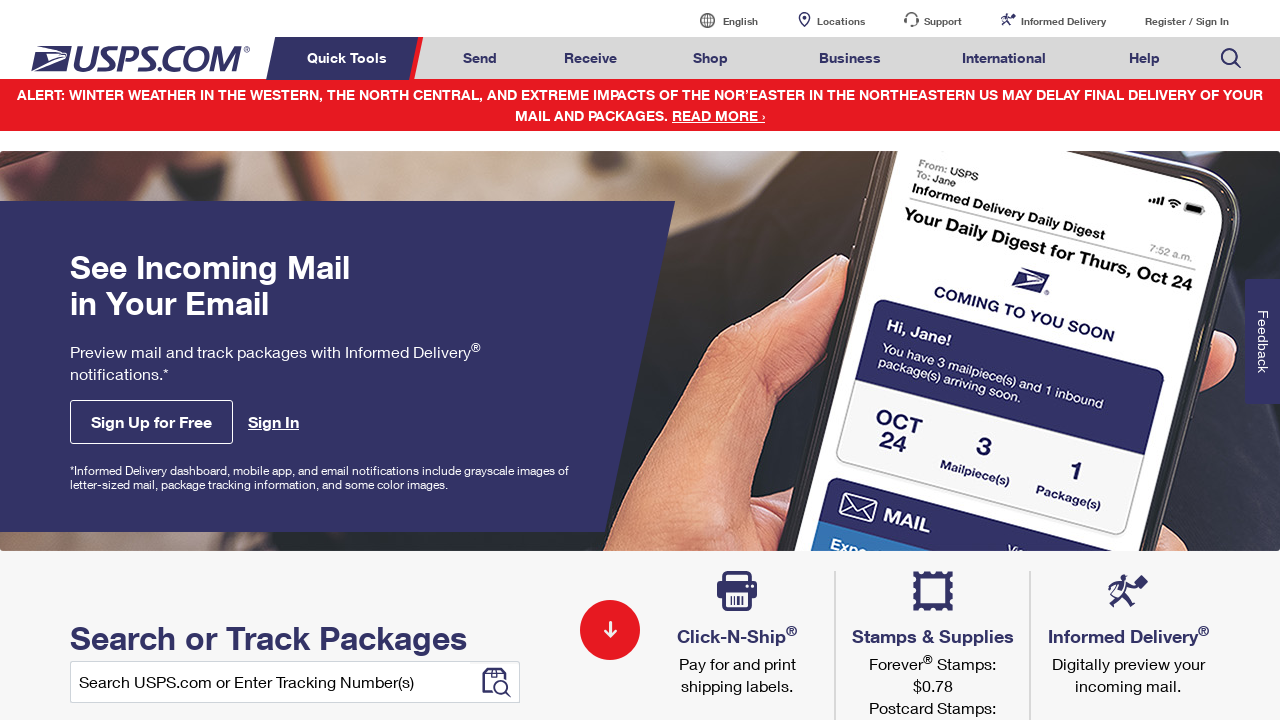

Clicked on the first menu tab in the navigation list at (350, 58) on xpath=//*[@class = 'nav-list']/li >> nth=0
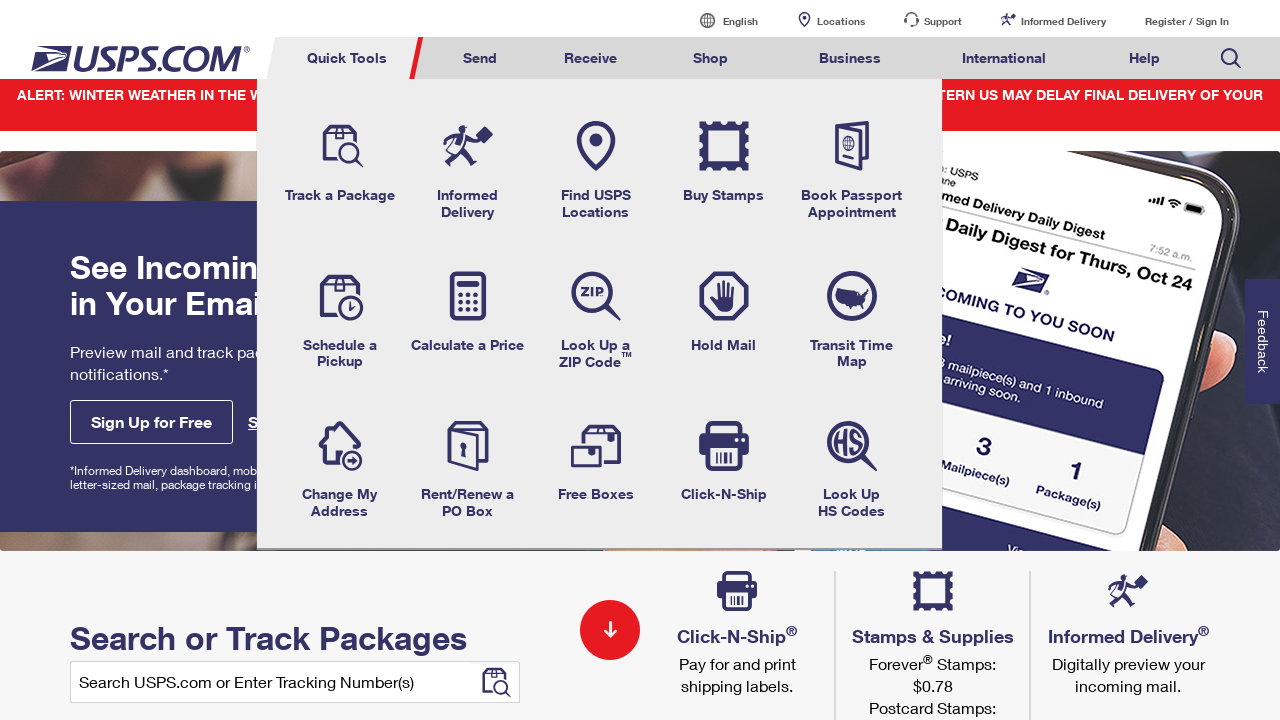

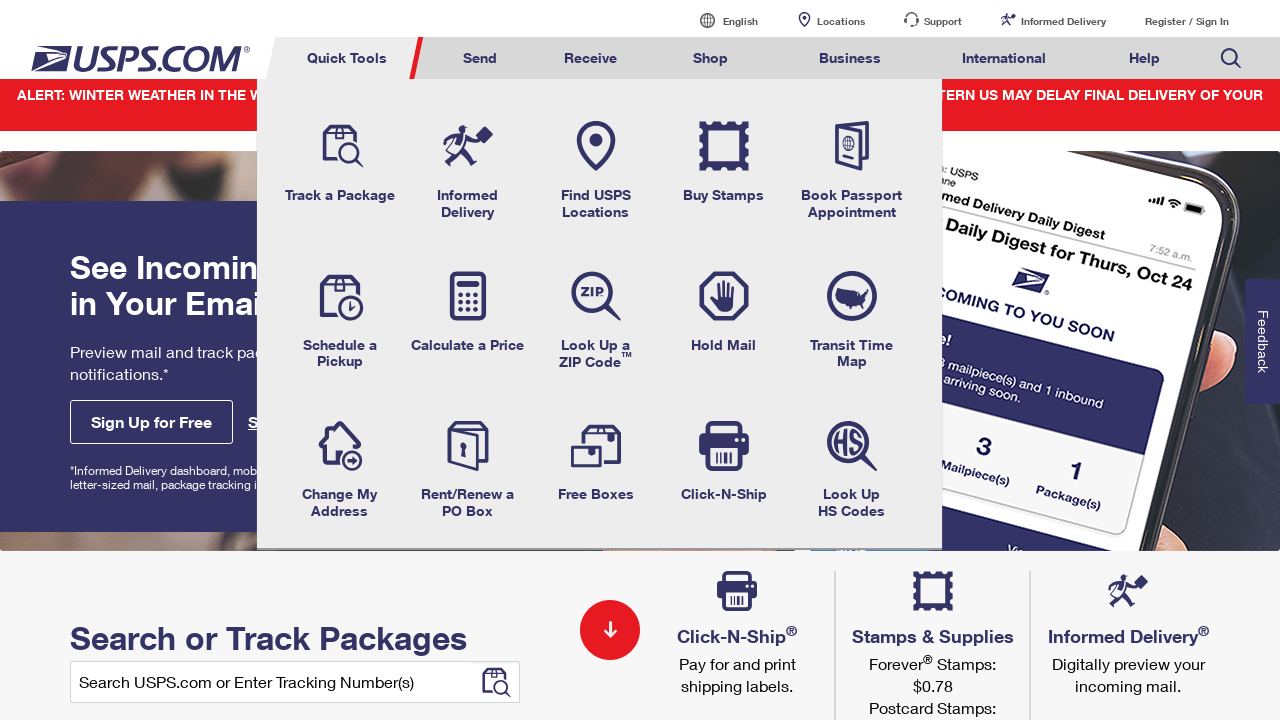